Tests the Playwright documentation website by verifying the page title, clicking the "Get Started" button, and confirming the Installation heading is visible on the resulting page.

Starting URL: https://playwright.dev/

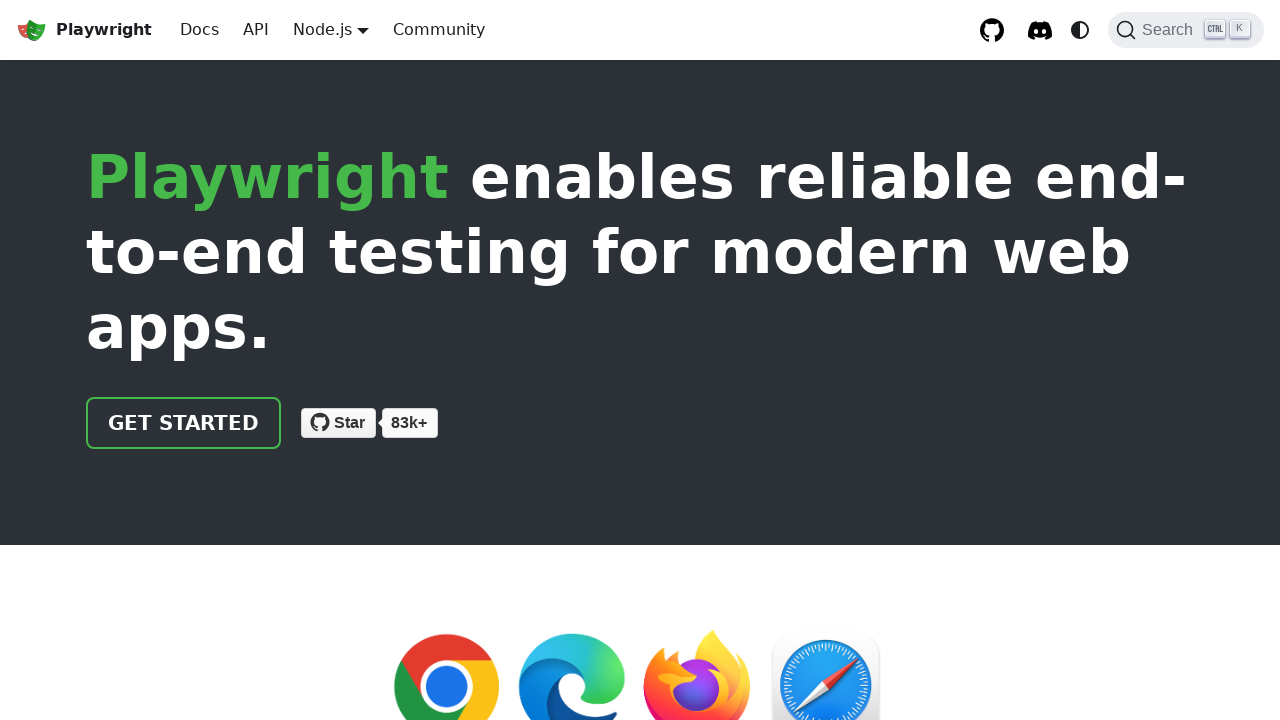

Verified page title contains 'Playwright'
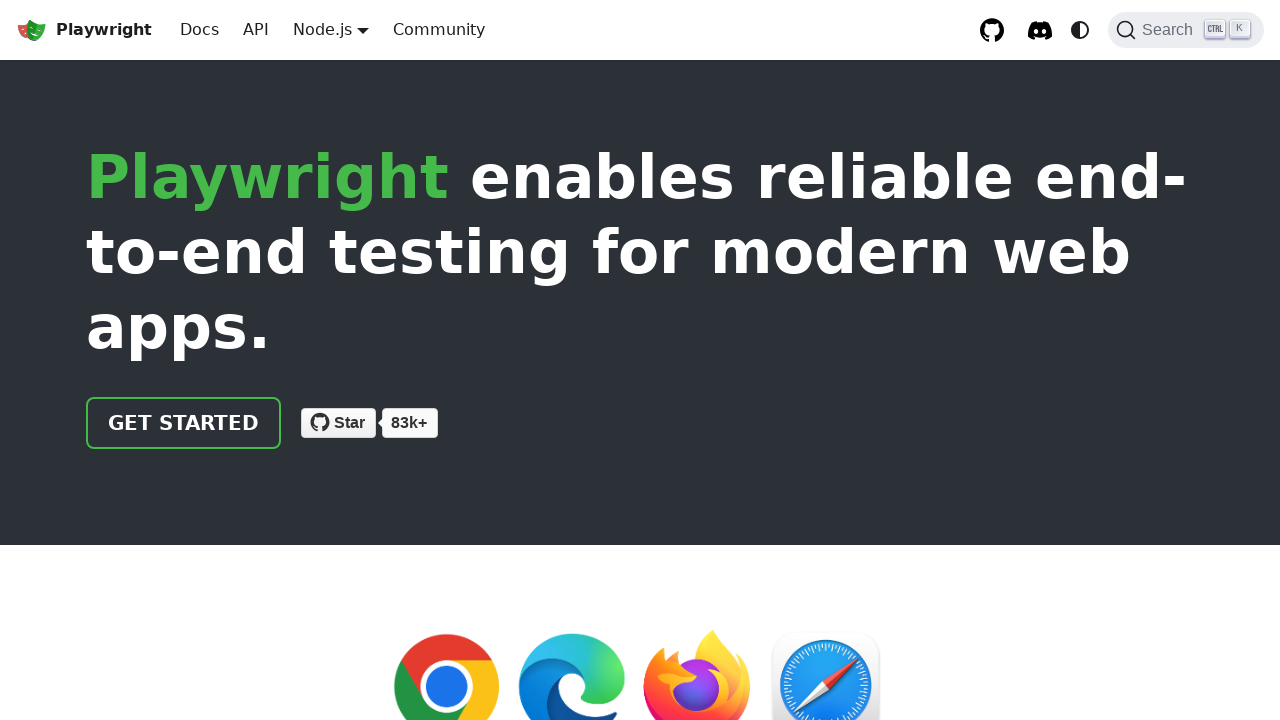

Located 'Get Started' link
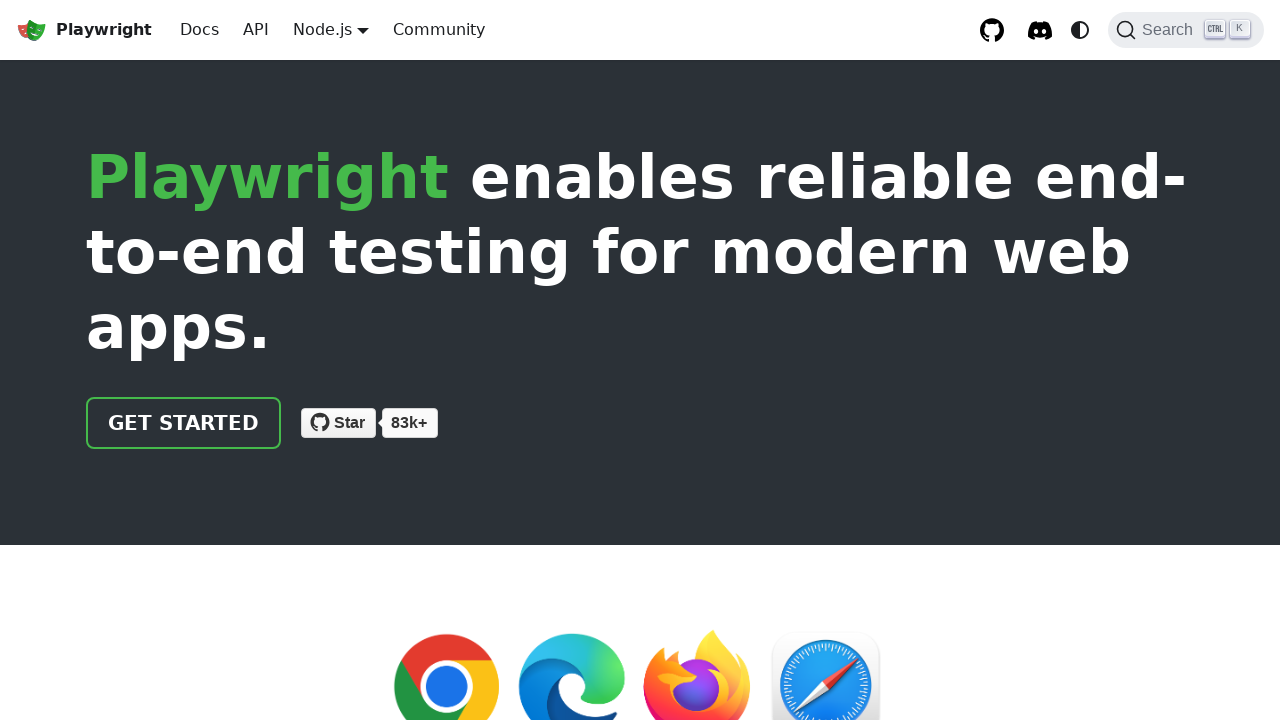

Verified 'Get Started' link href is '/docs/intro'
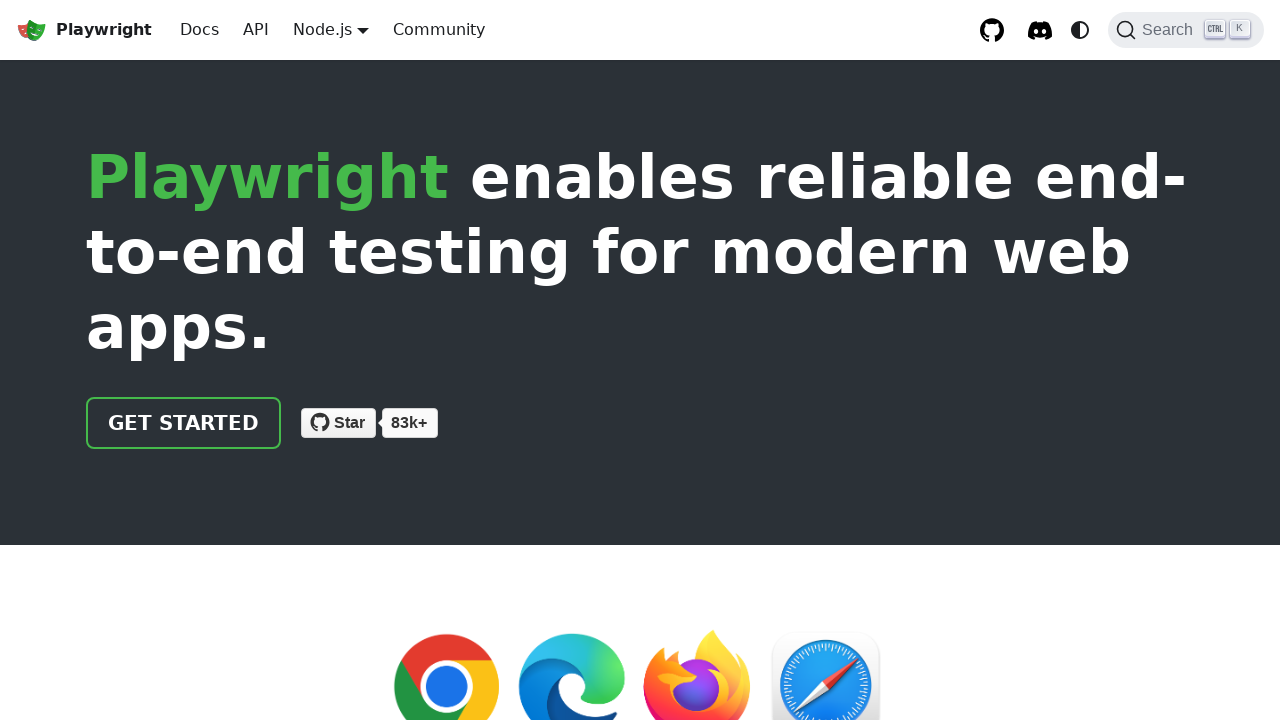

Clicked 'Get Started' button at (184, 423) on internal:role=link[name="Get Started"i]
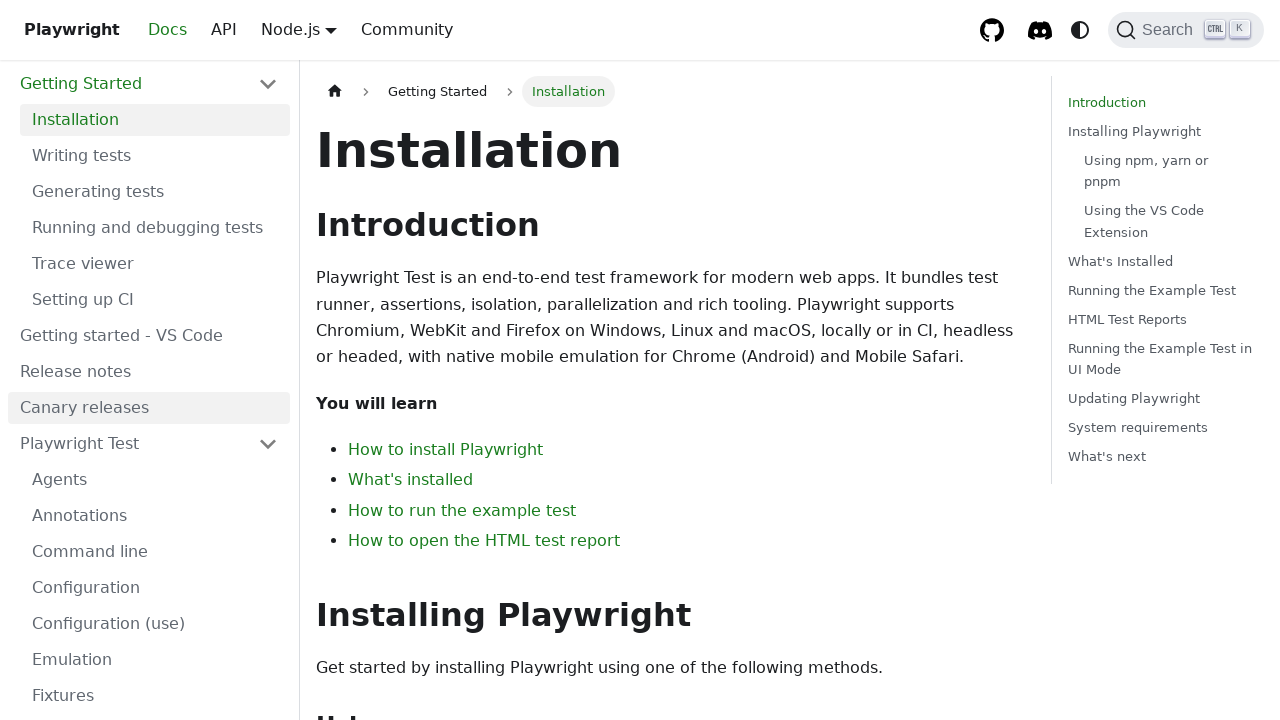

Installation heading loaded
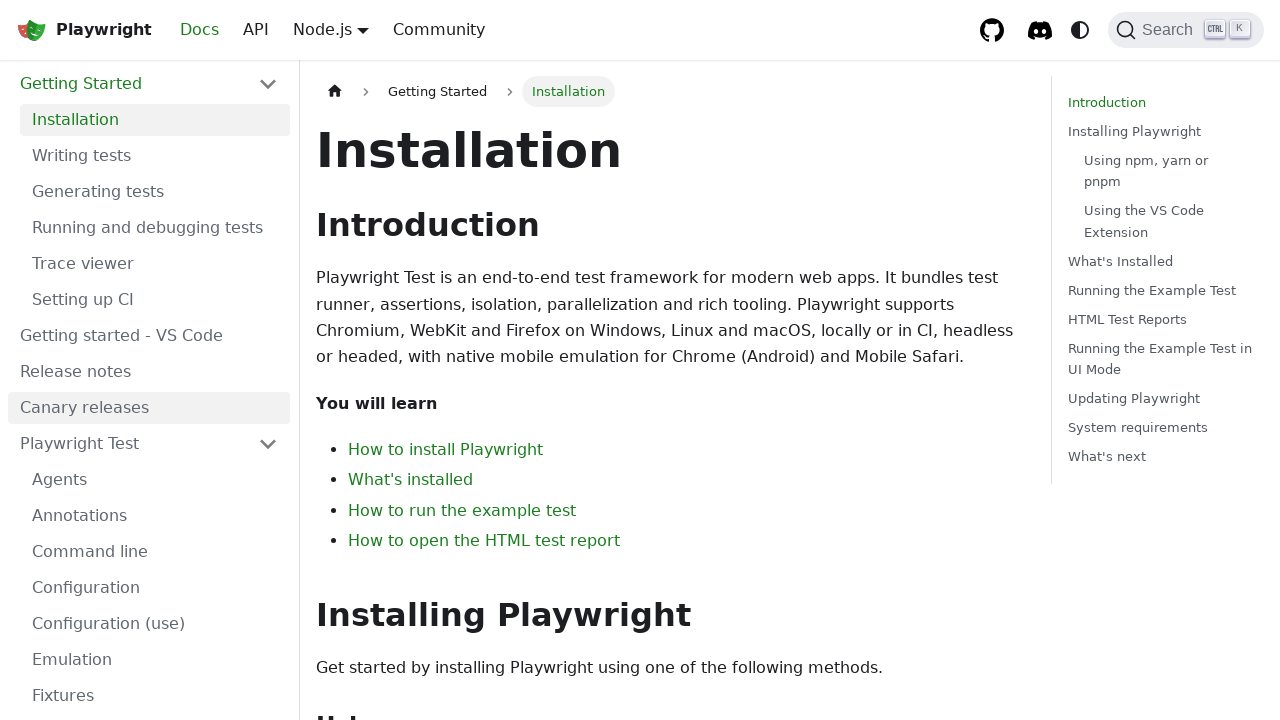

Verified Installation heading is visible
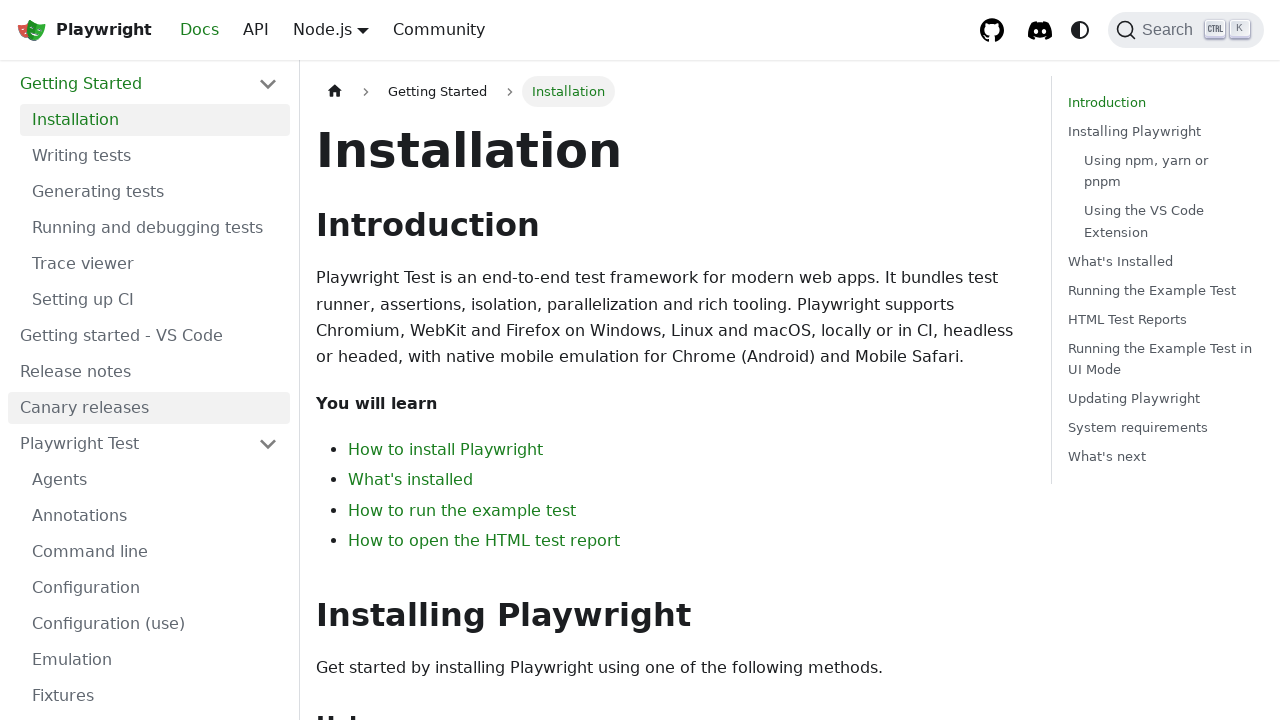

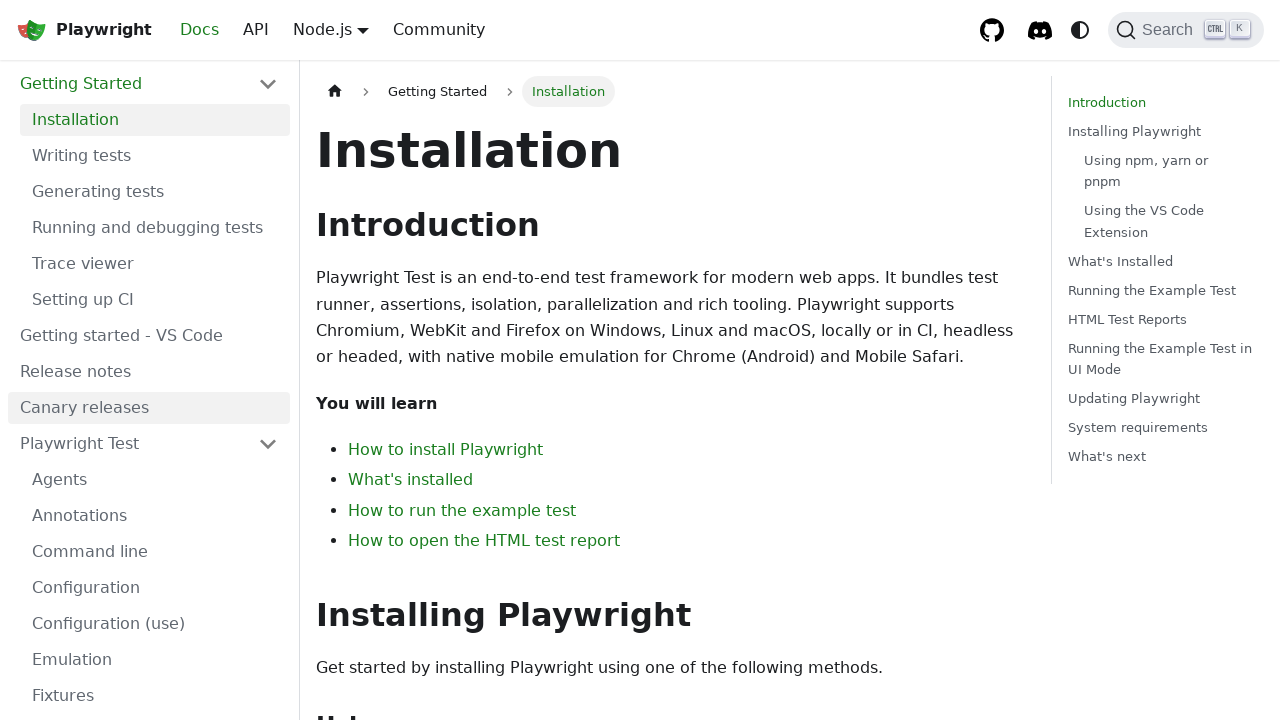